Tests a slow calculator web application by setting a delay value, clicking calculator buttons to perform 7+8, and verifying the result displays 15

Starting URL: https://bonigarcia.dev/selenium-webdriver-java/slow-calculator.html

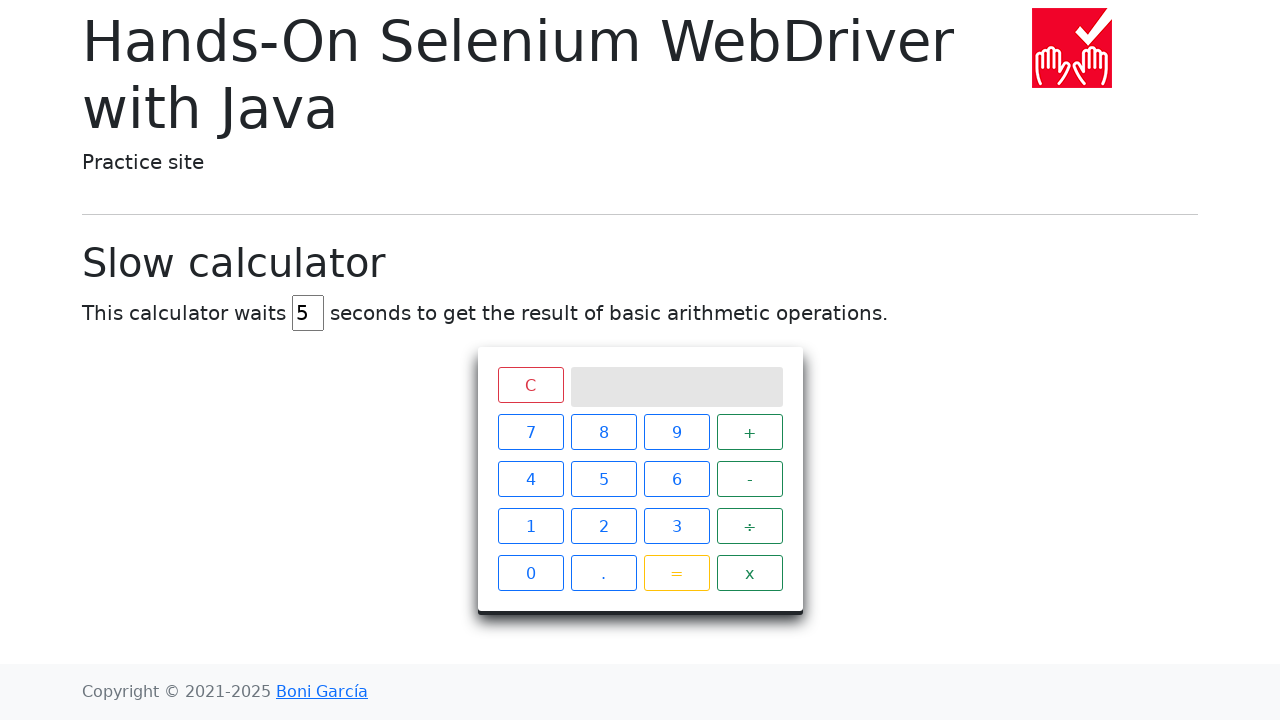

Cleared the delay input field on #delay
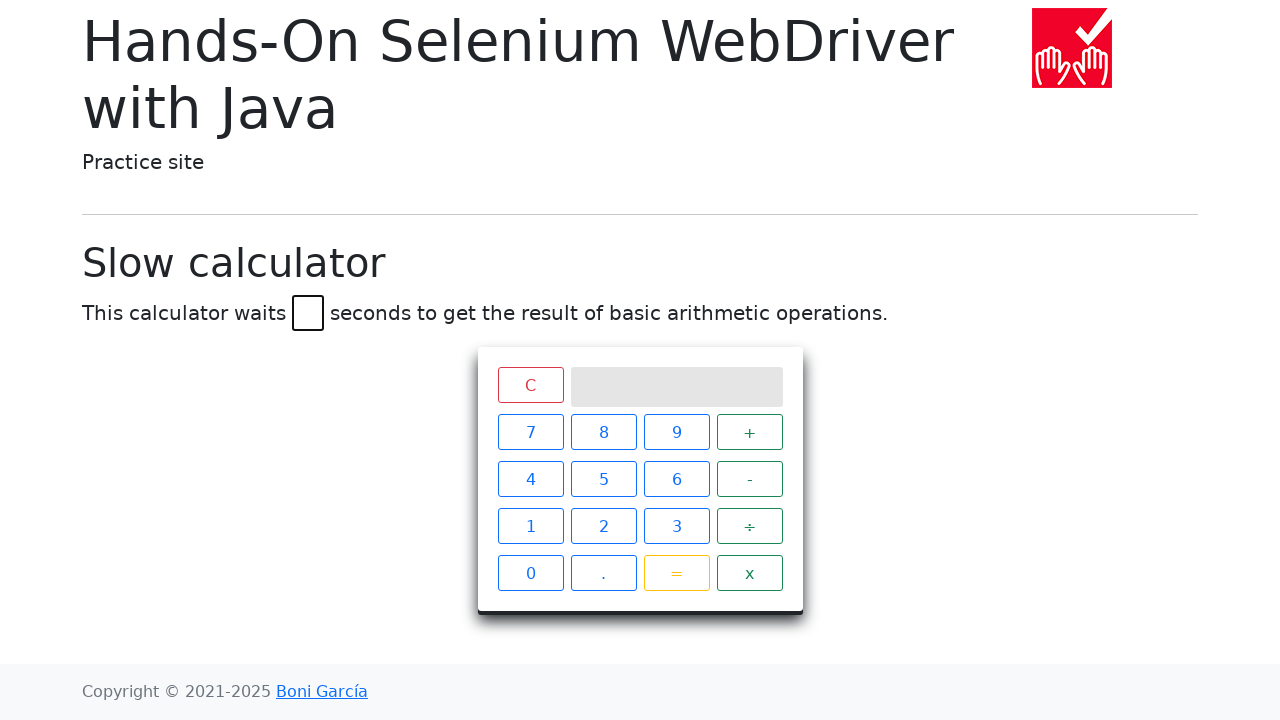

Set delay value to 45 on #delay
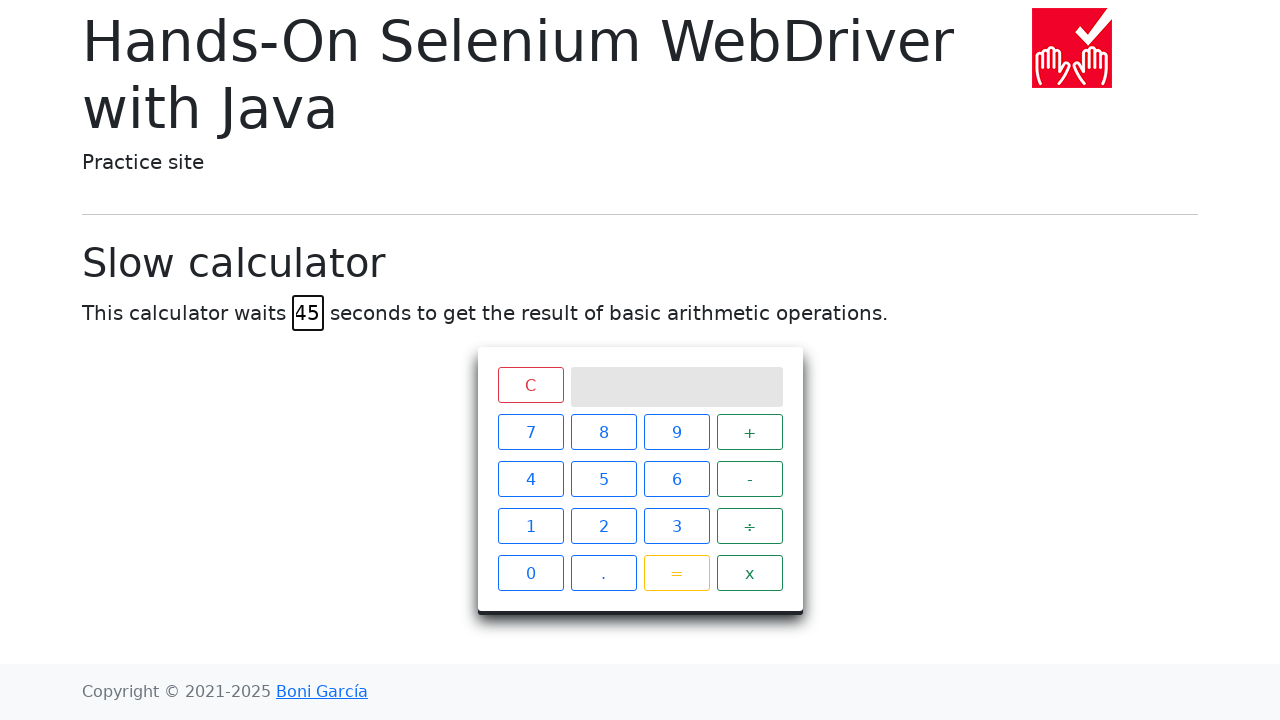

Clicked calculator button '7' at (530, 432) on xpath=//span[text()='7']
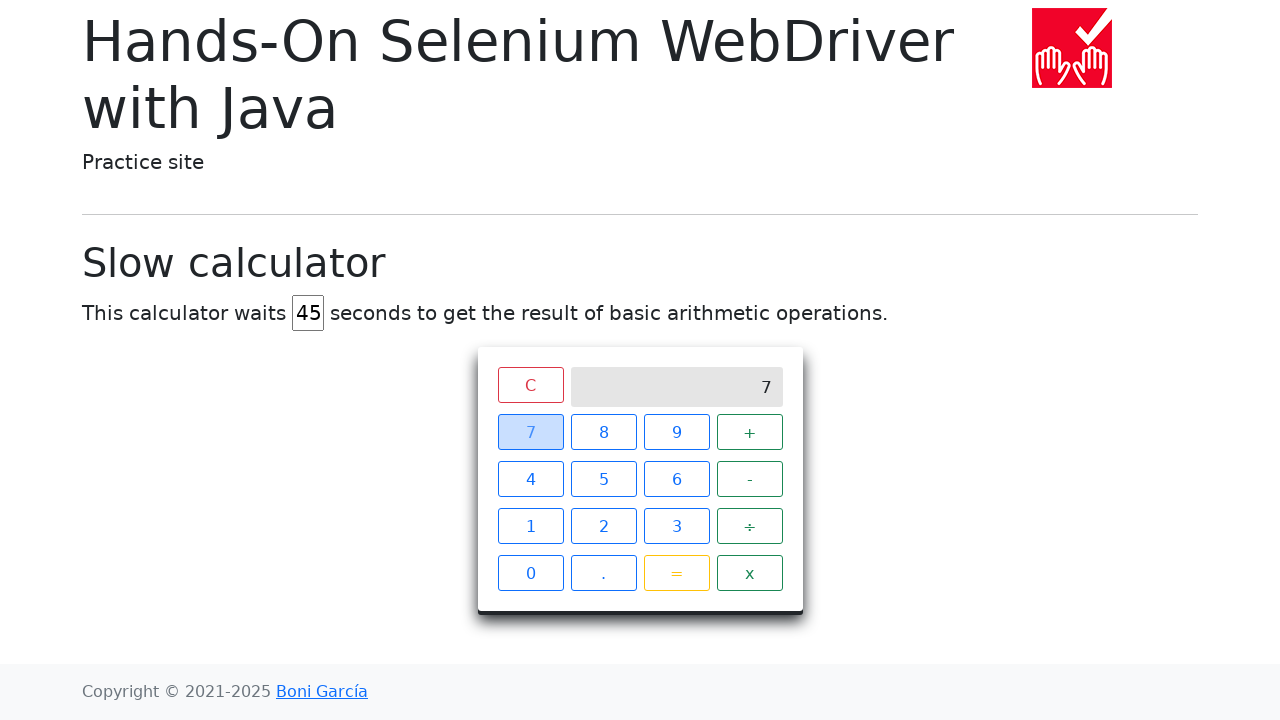

Clicked calculator button '+' at (750, 432) on xpath=//span[text()='+']
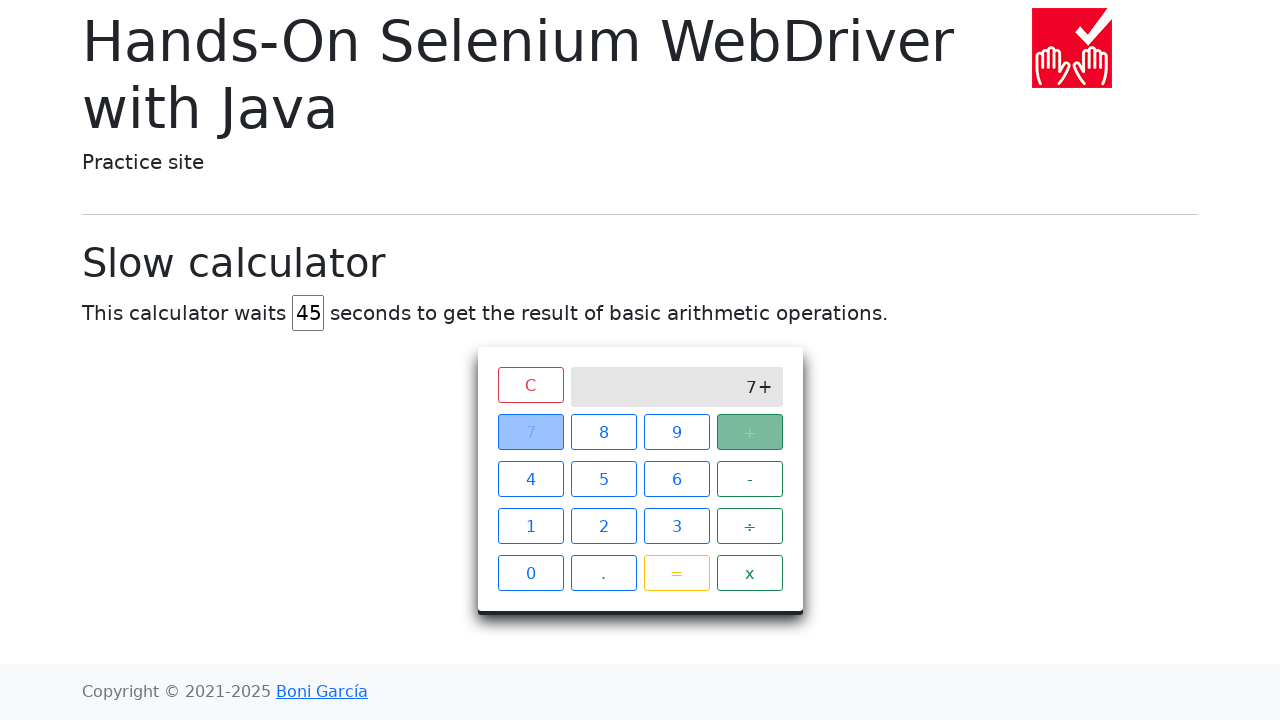

Clicked calculator button '8' at (604, 432) on xpath=//span[text()='8']
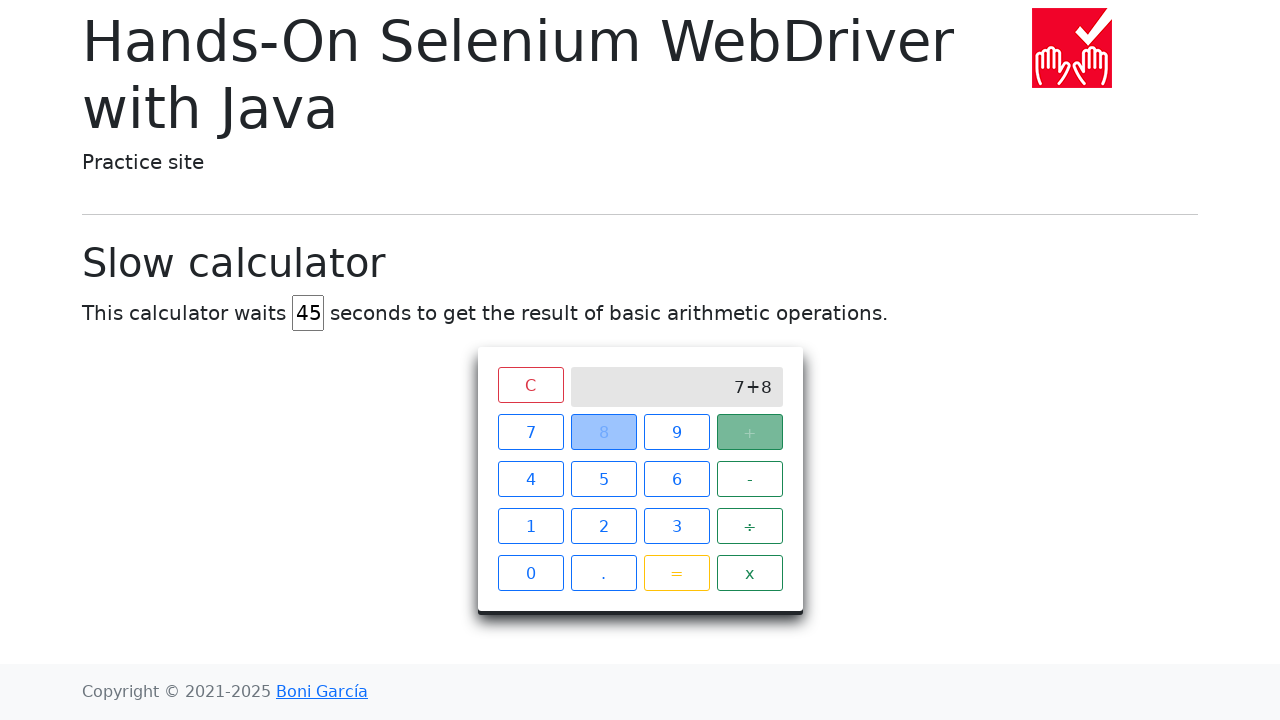

Clicked calculator button '=' at (676, 573) on xpath=//span[text()='=']
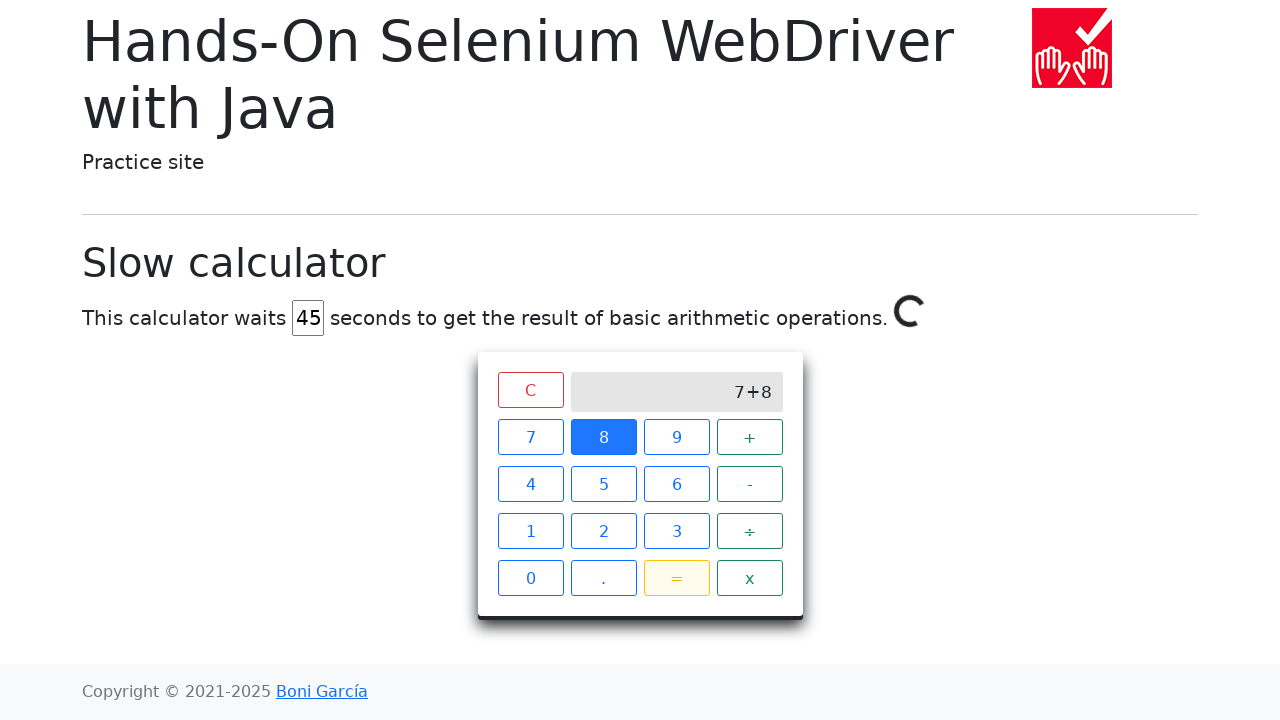

Verified that calculator result displays '15' after the slow operation completed
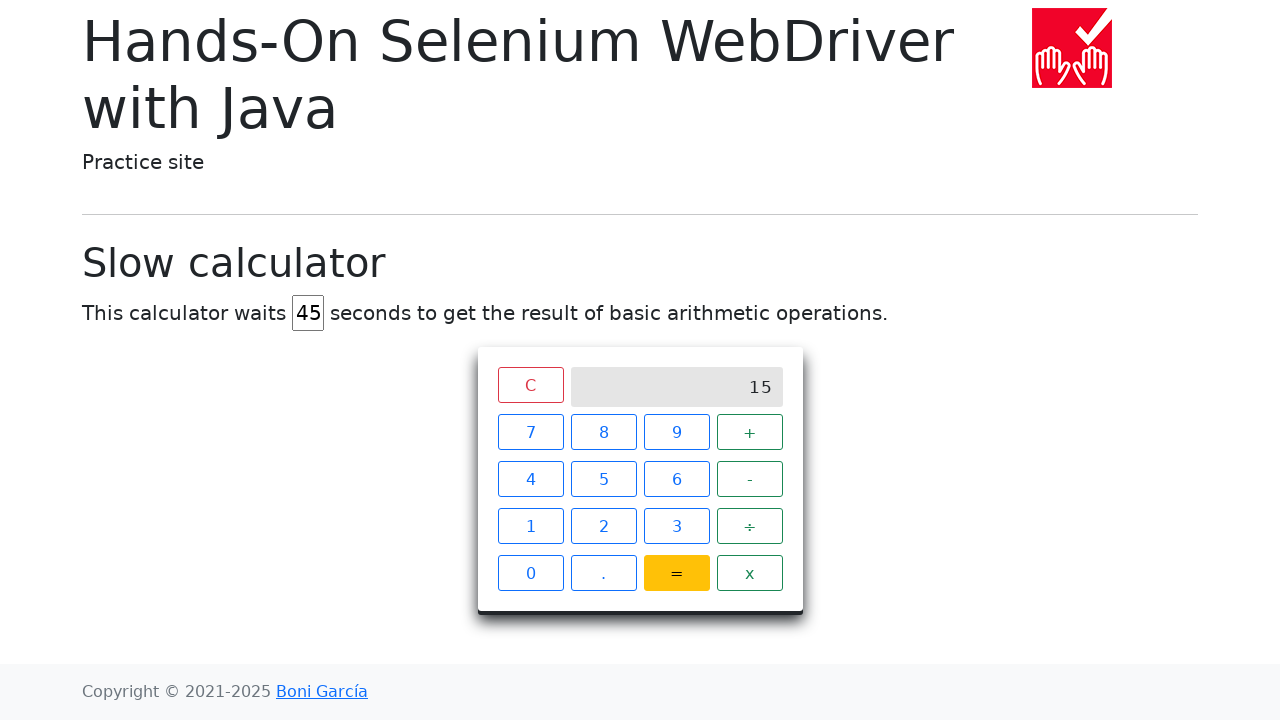

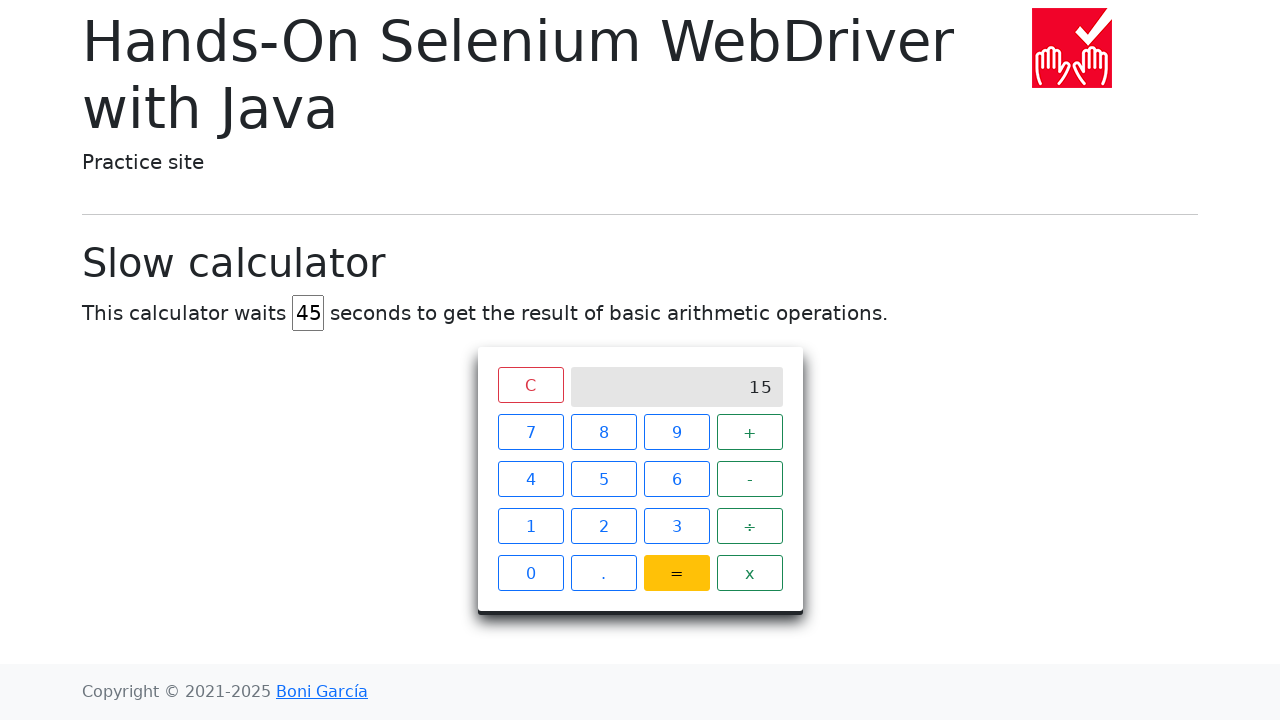